Tests a form with a select dropdown by reading two numbers displayed on the page, calculating their sum, selecting that sum value from a dropdown menu, and submitting the form.

Starting URL: https://suninjuly.github.io/selects1.html

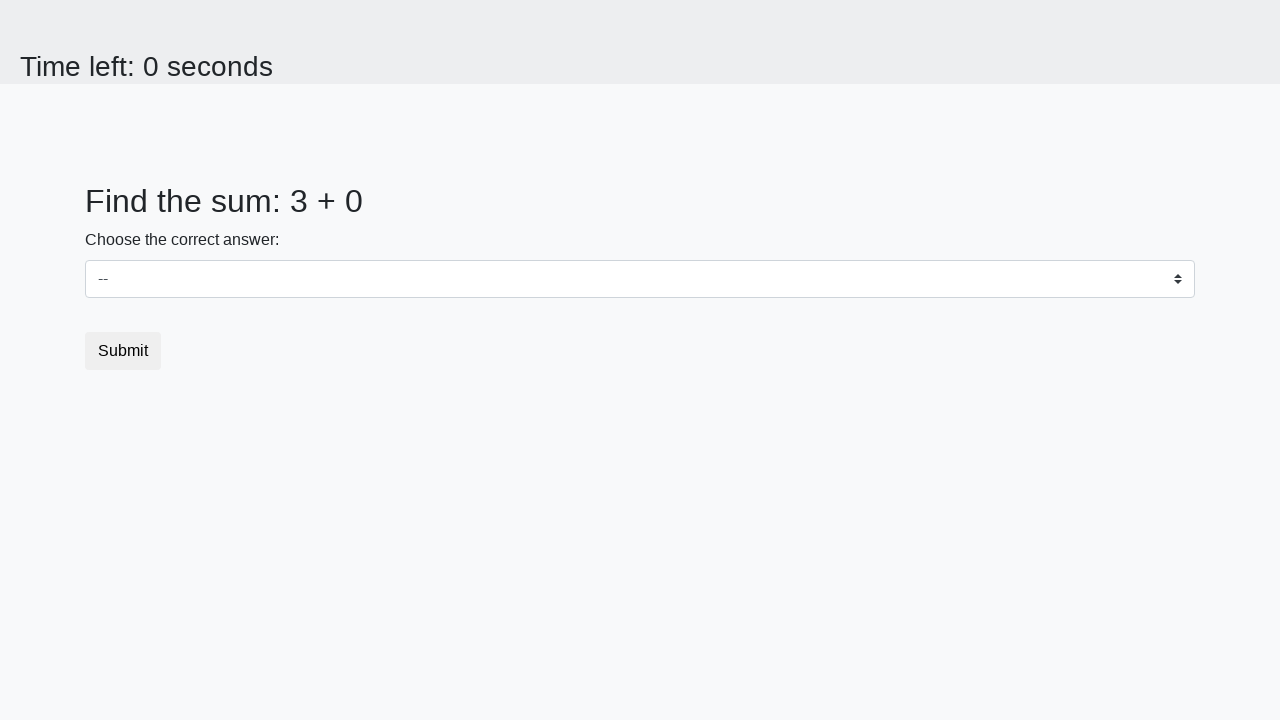

Read first number from #num1 element
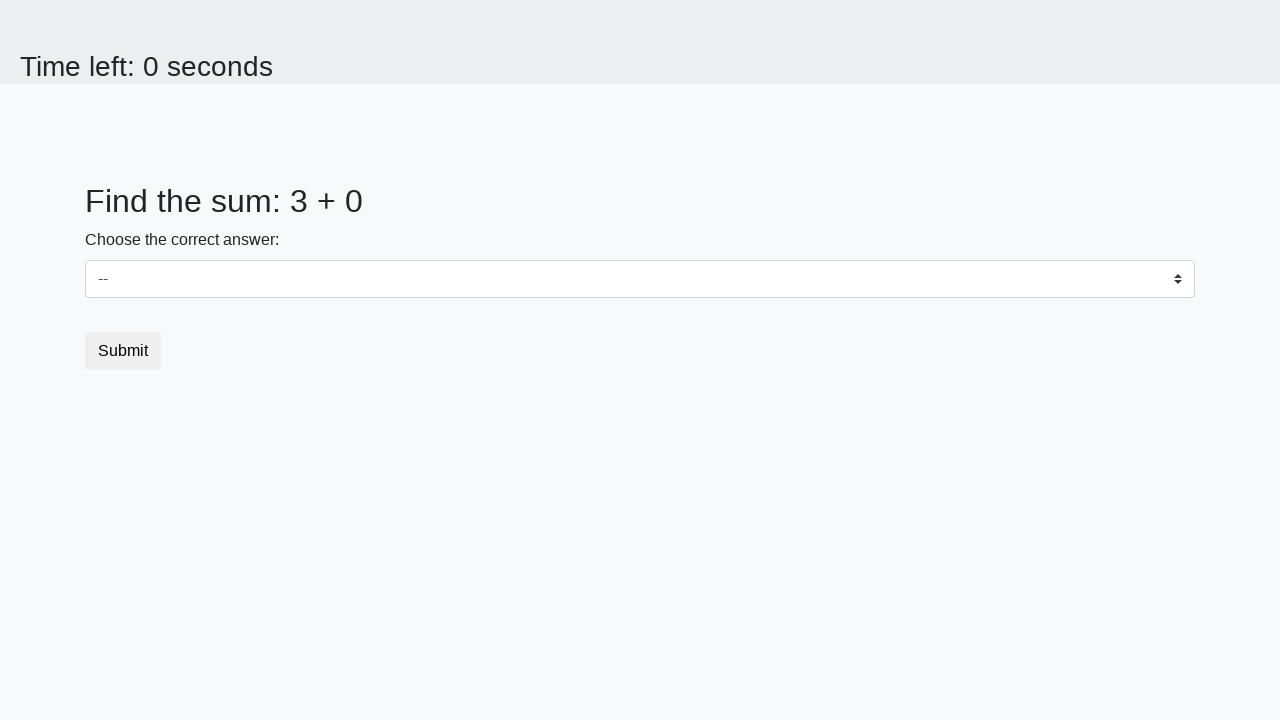

Read second number from #num2 element
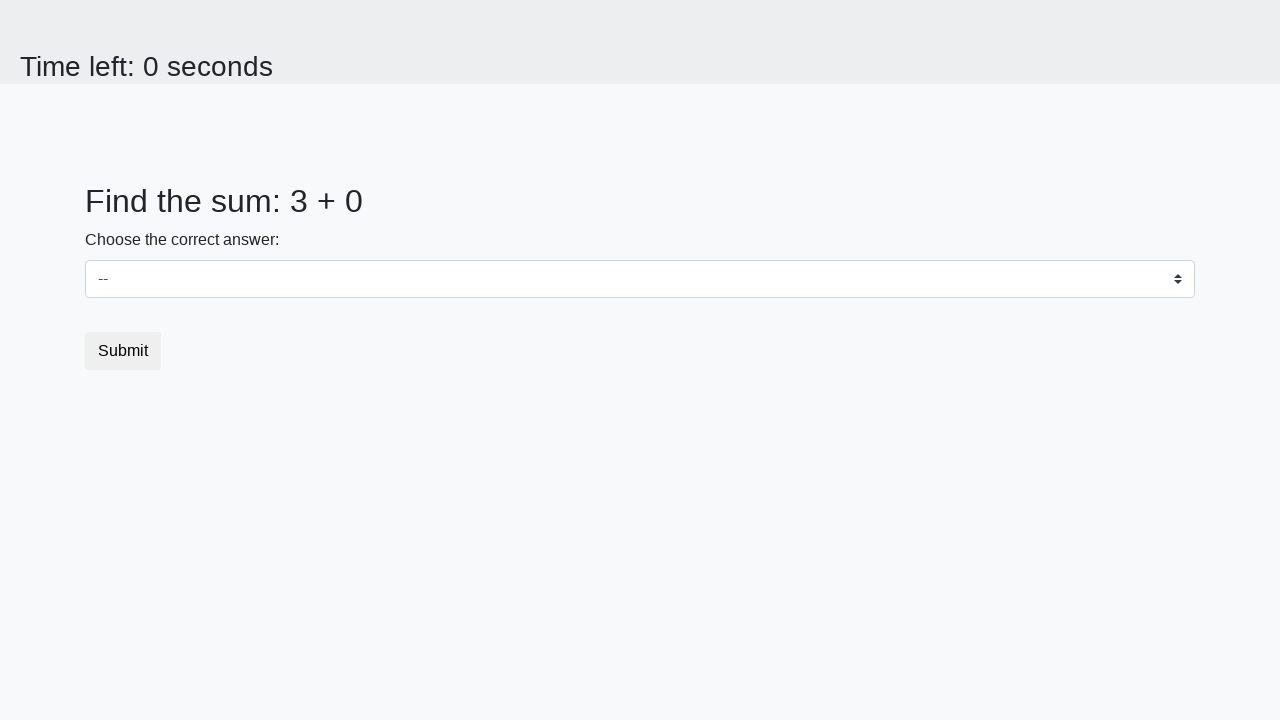

Calculated sum: 3 + 0 = 3
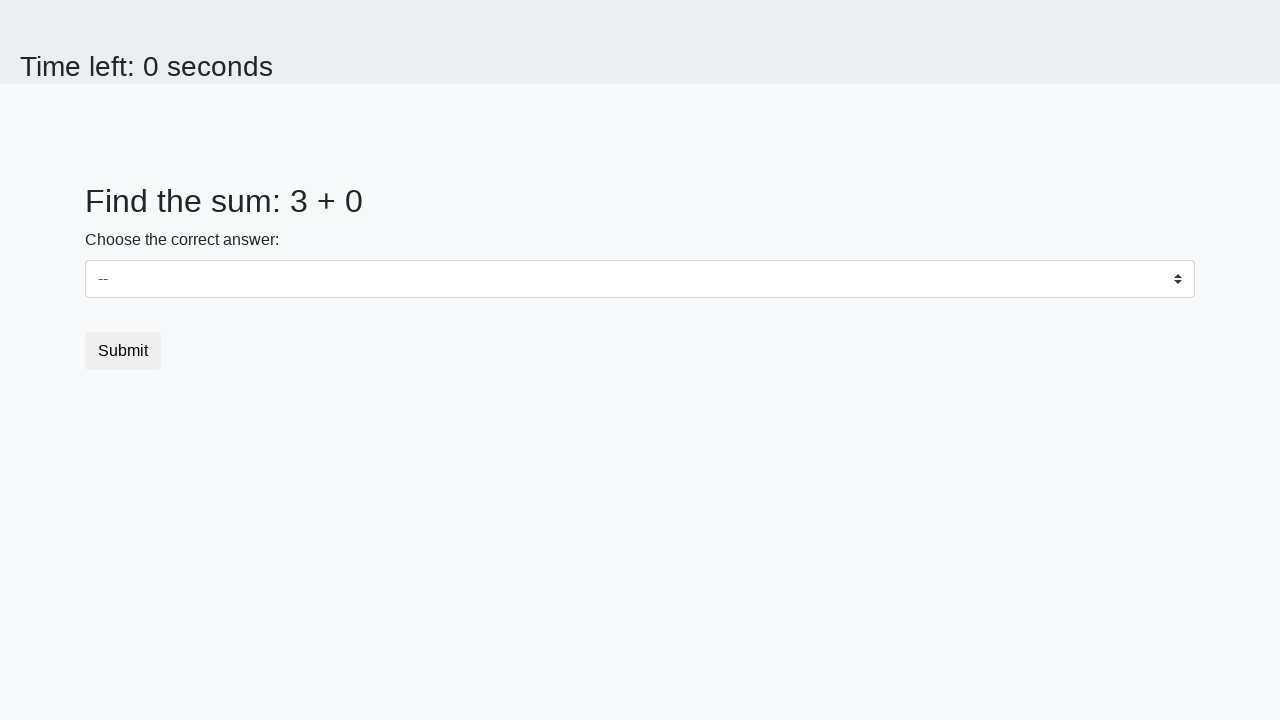

Selected value '3' from dropdown menu on select
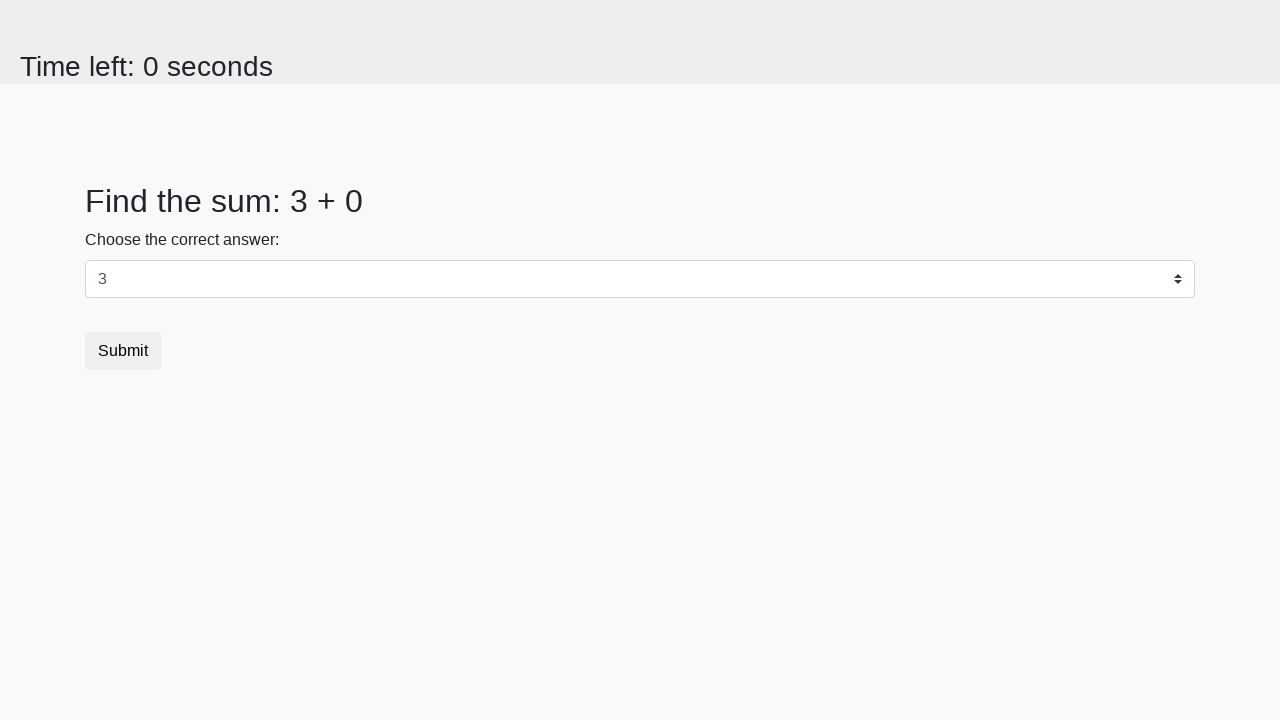

Clicked submit button to submit form at (123, 351) on button.btn
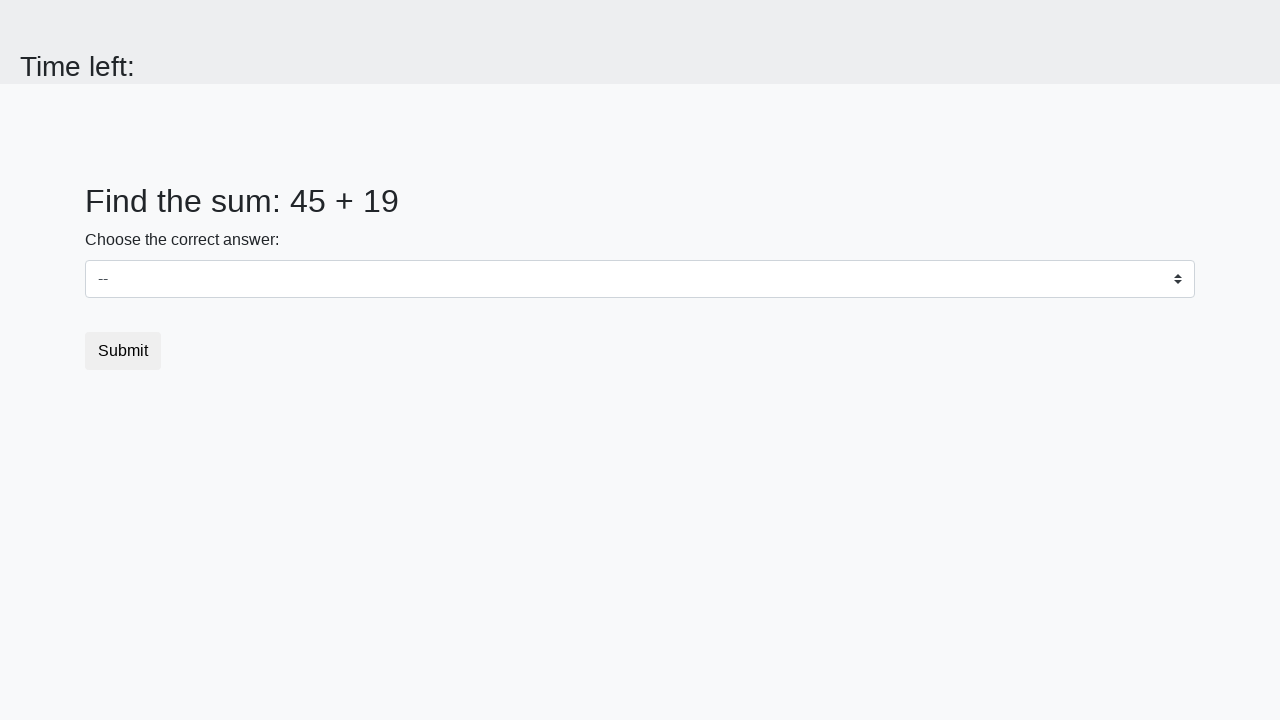

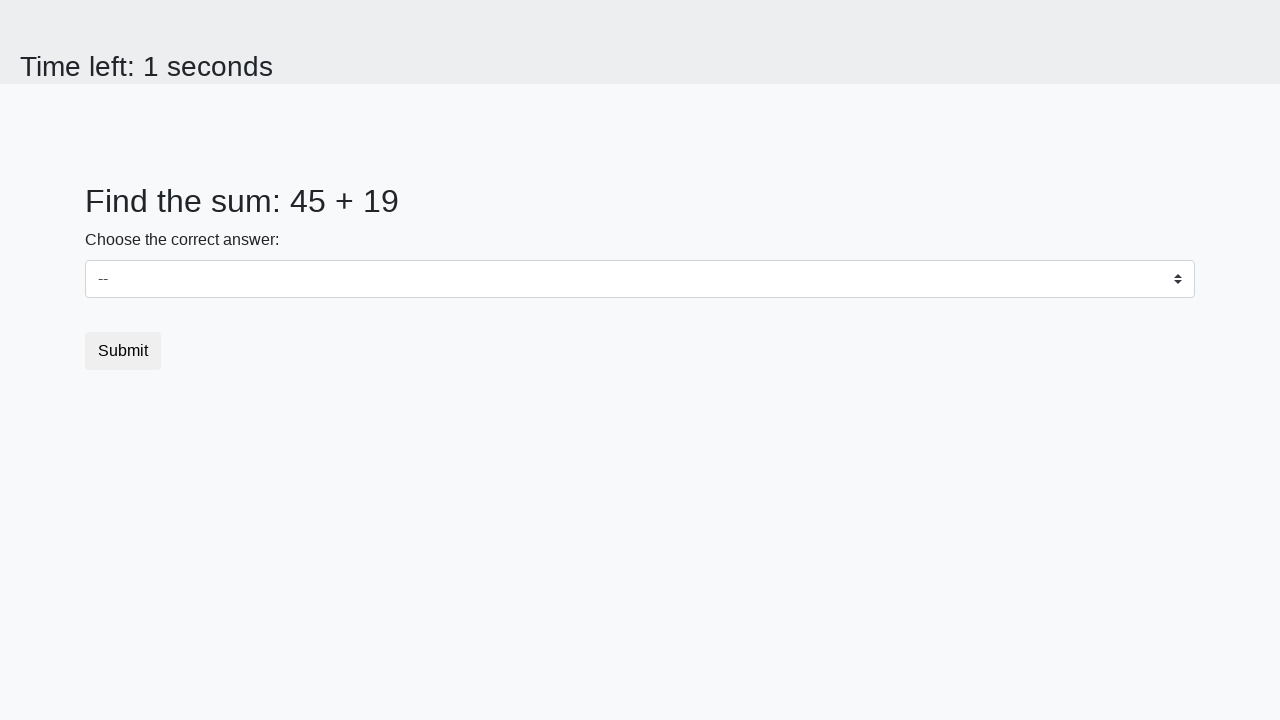